Tests file download functionality by navigating to a download page, clicking the first download link, and verifying that a file is downloaded by checking that the download directory contains a non-empty file.

Starting URL: http://the-internet.herokuapp.com/download

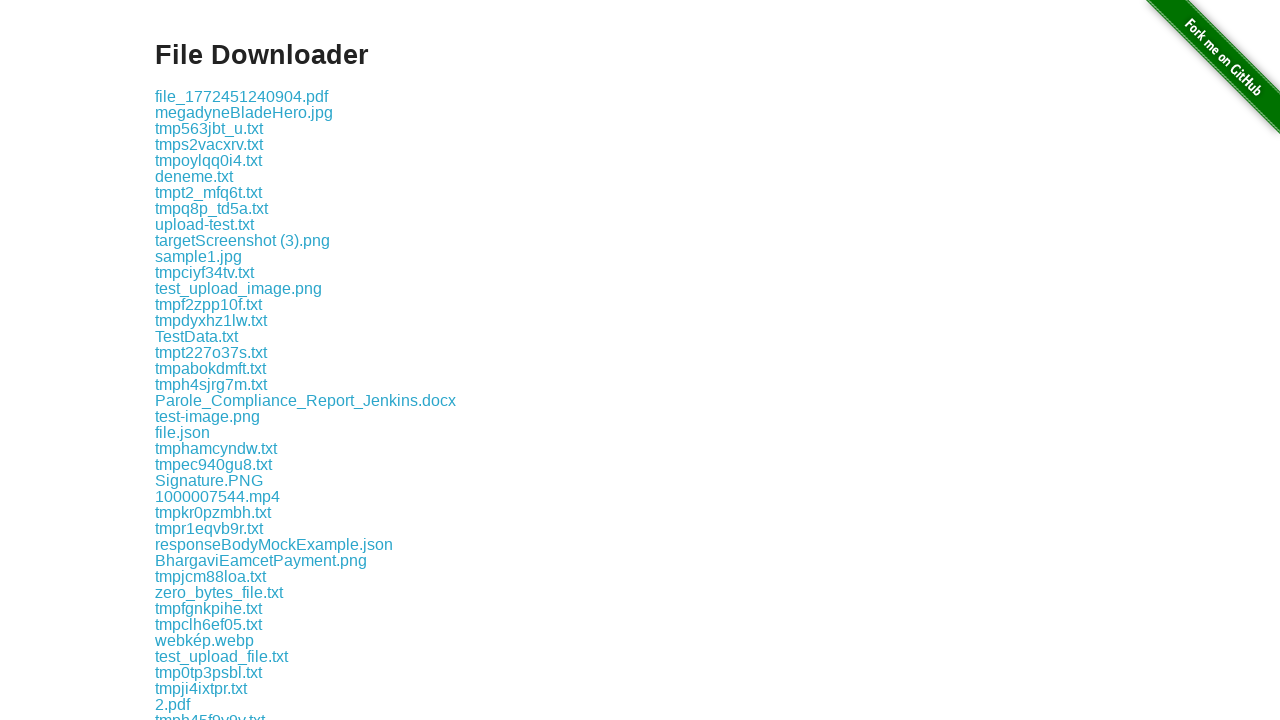

Navigated to download page
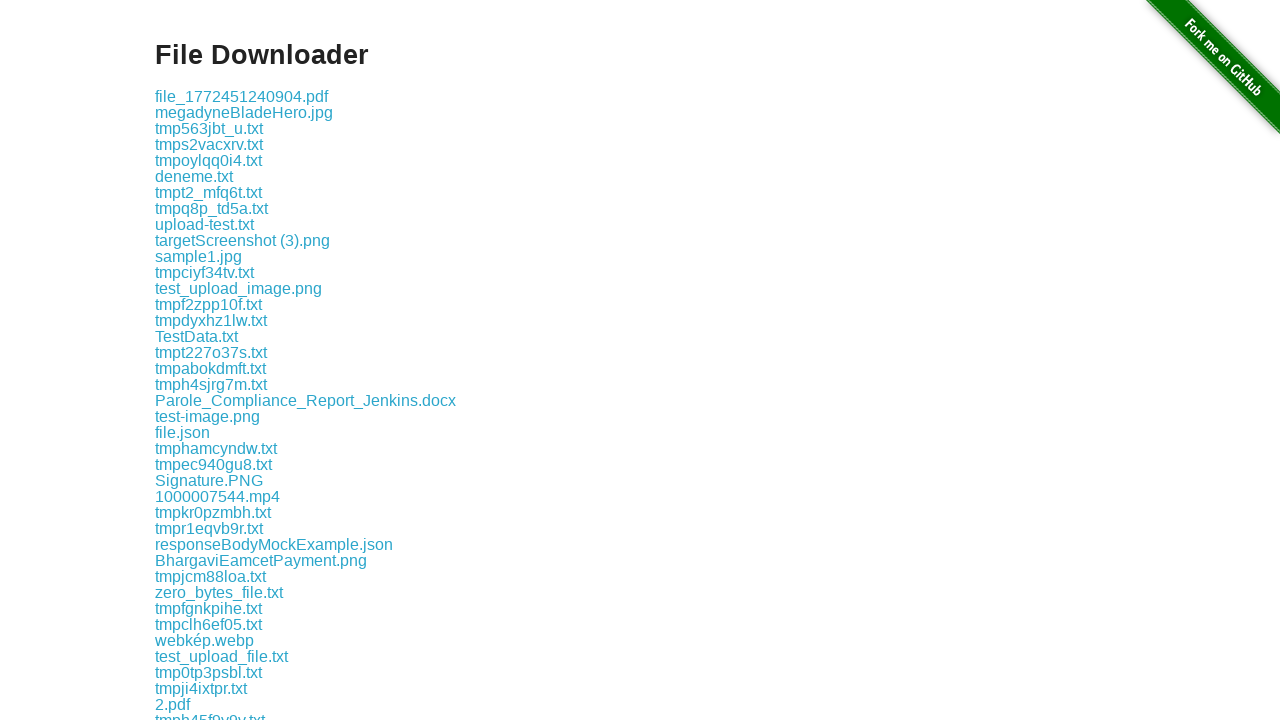

Clicked the first download link at (242, 96) on .example a
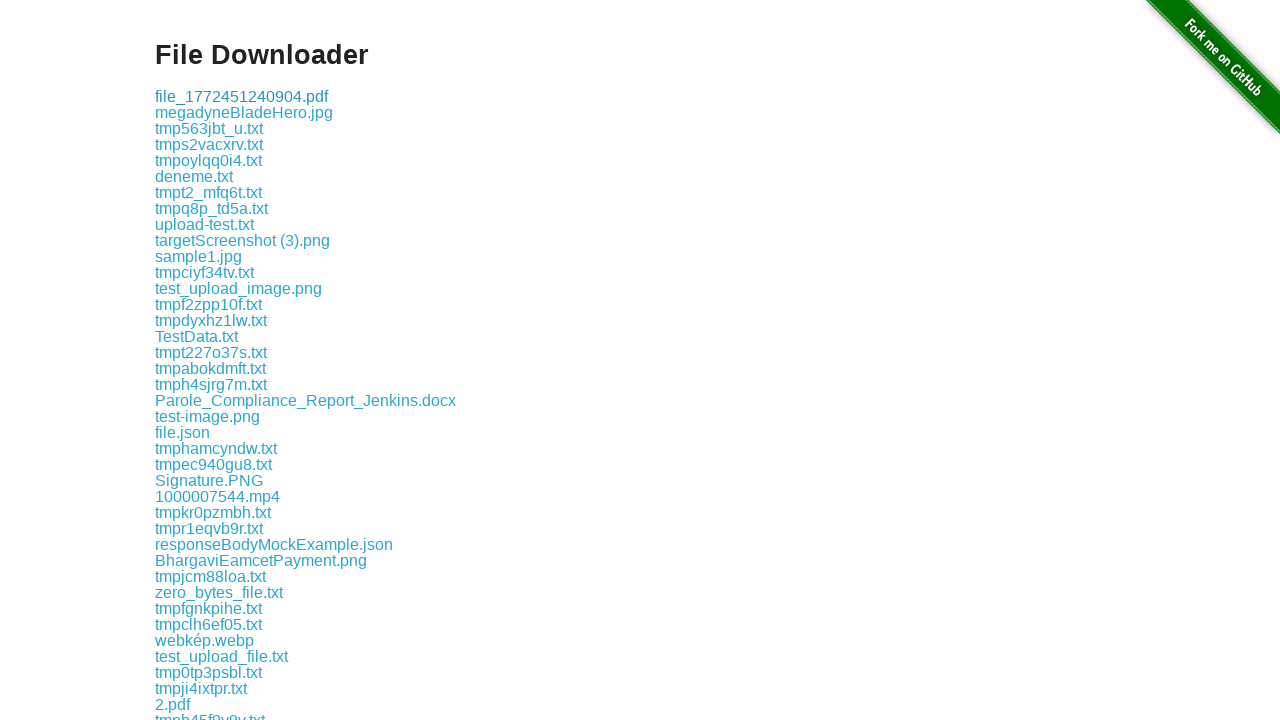

Waited for download to complete
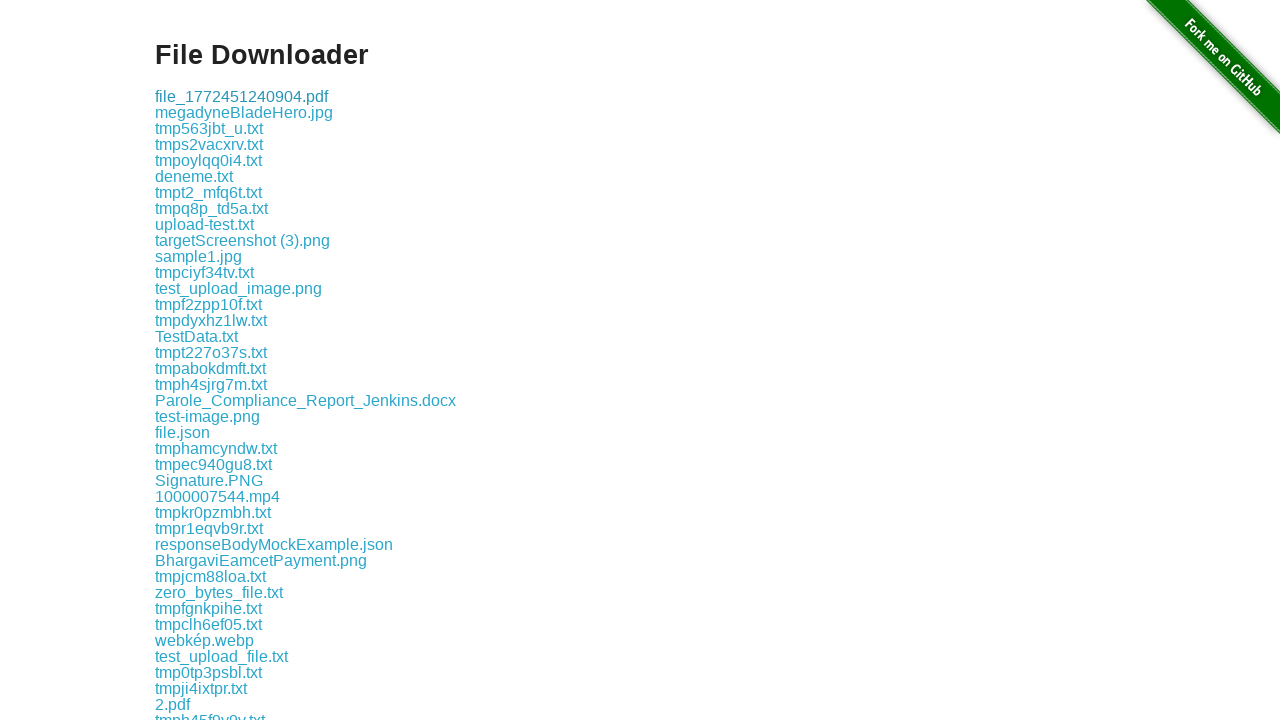

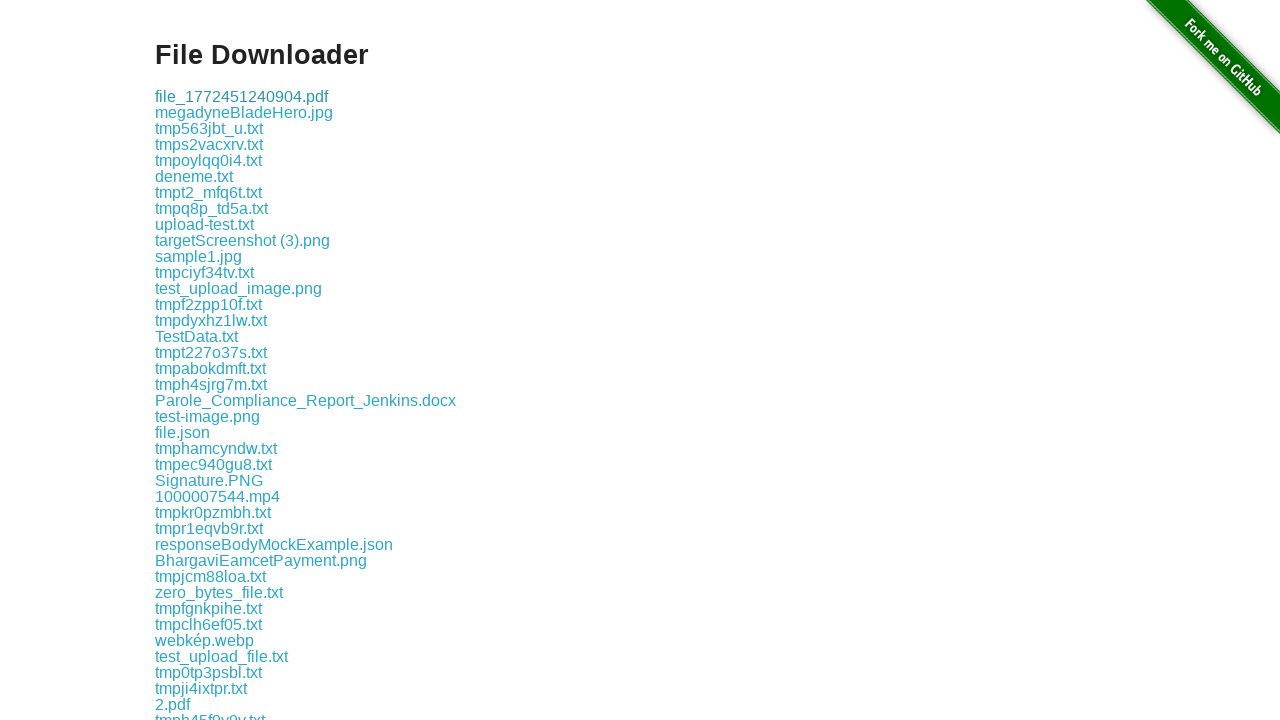